Tests the text box form by entering a full name, submitting the form, and verifying the name appears in the output

Starting URL: https://demoqa.com/text-box

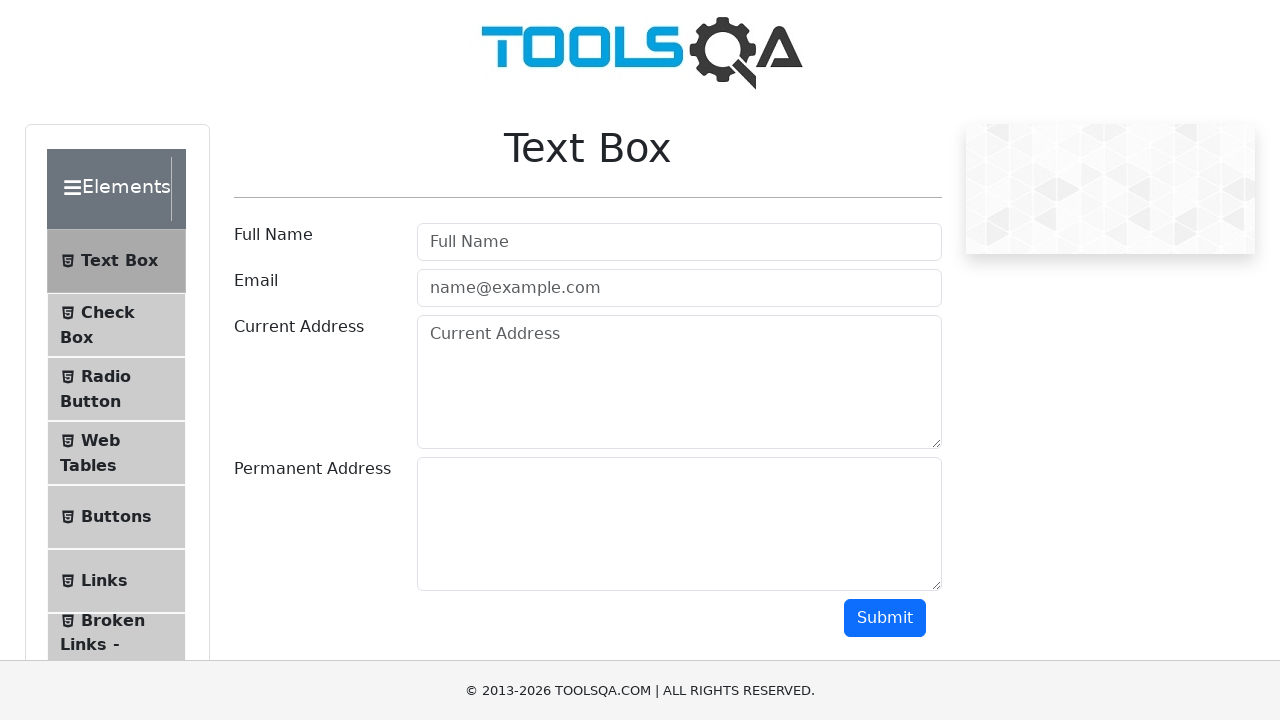

Filled full name field with 'Egidijus' on #userName
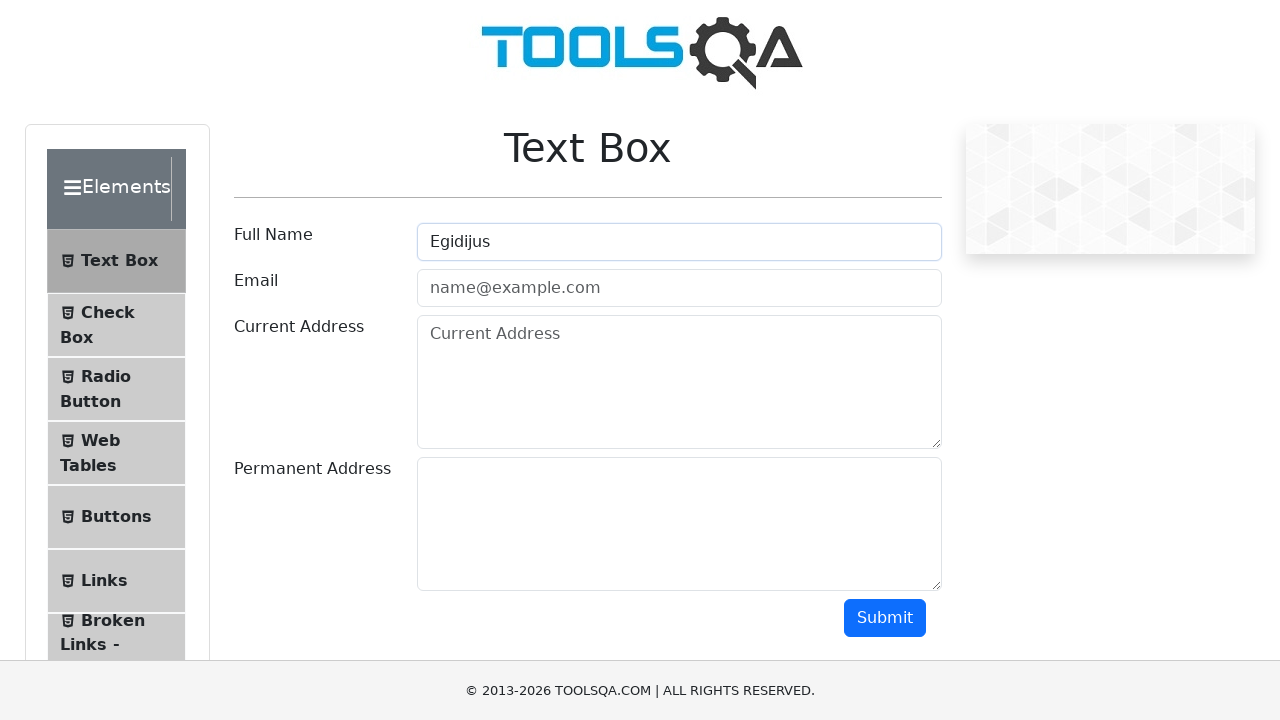

Clicked submit button to submit the form at (885, 618) on button#submit
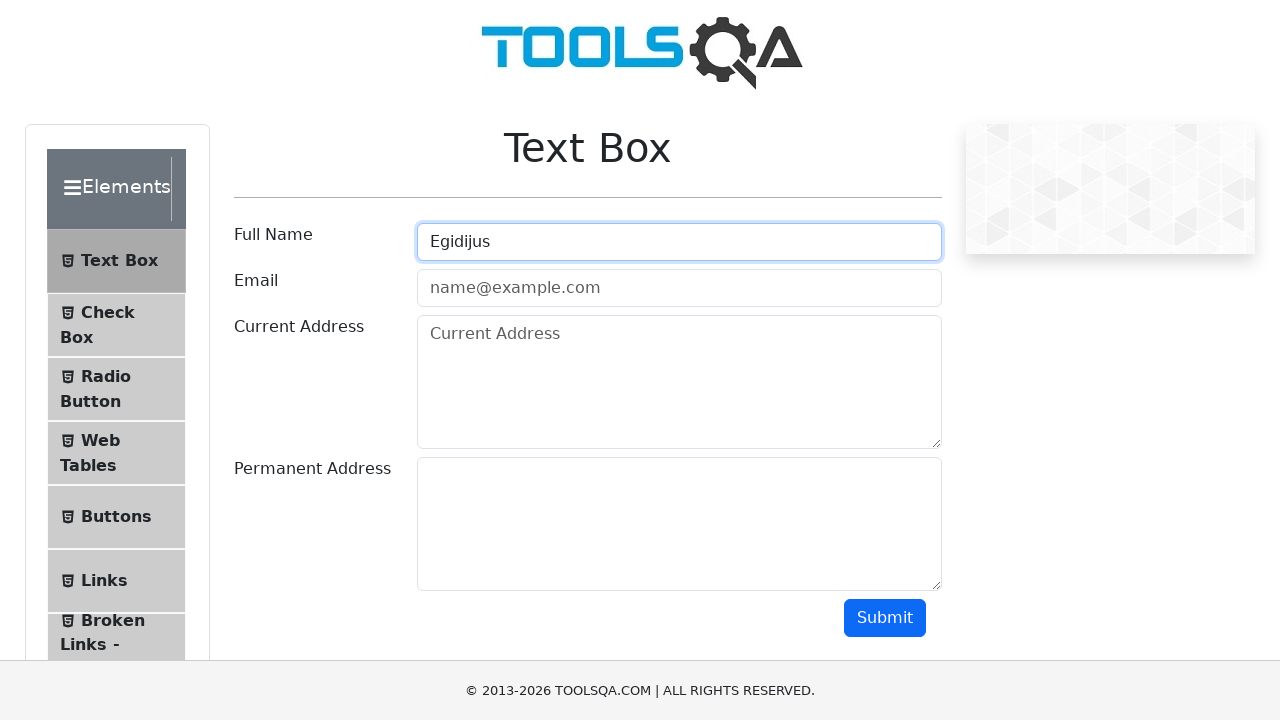

Output name field appeared on the page
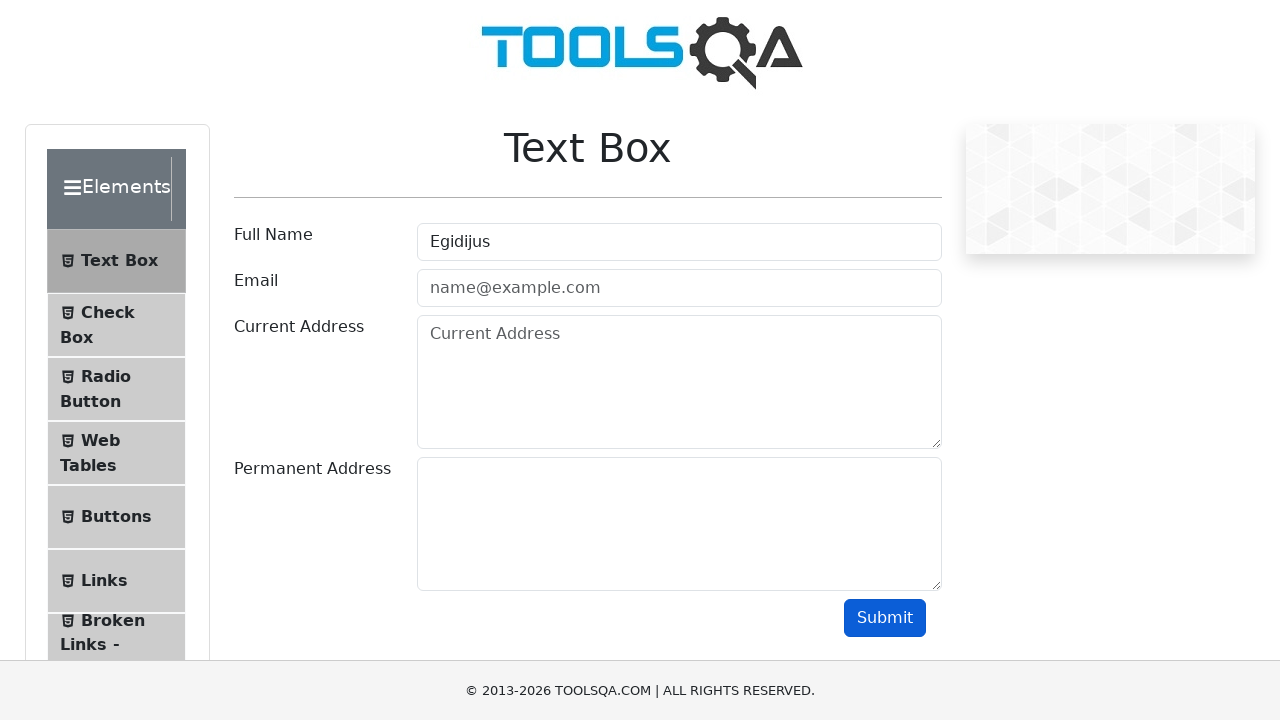

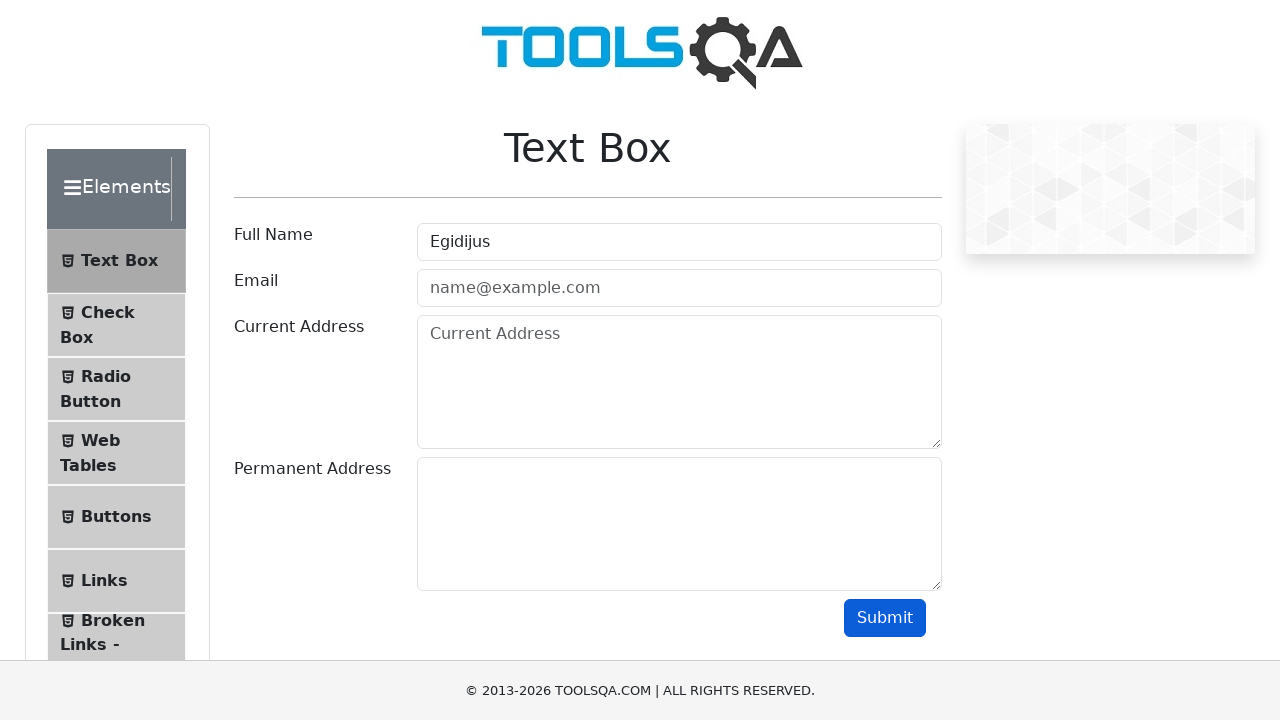